Tests JavaScript prompt popup handling by navigating to W3Schools tryit editor, clicking a button to trigger a prompt popup, entering text into the prompt, and accepting it.

Starting URL: https://www.w3schools.com/js/tryit.asp?filename=tryjs_prompt

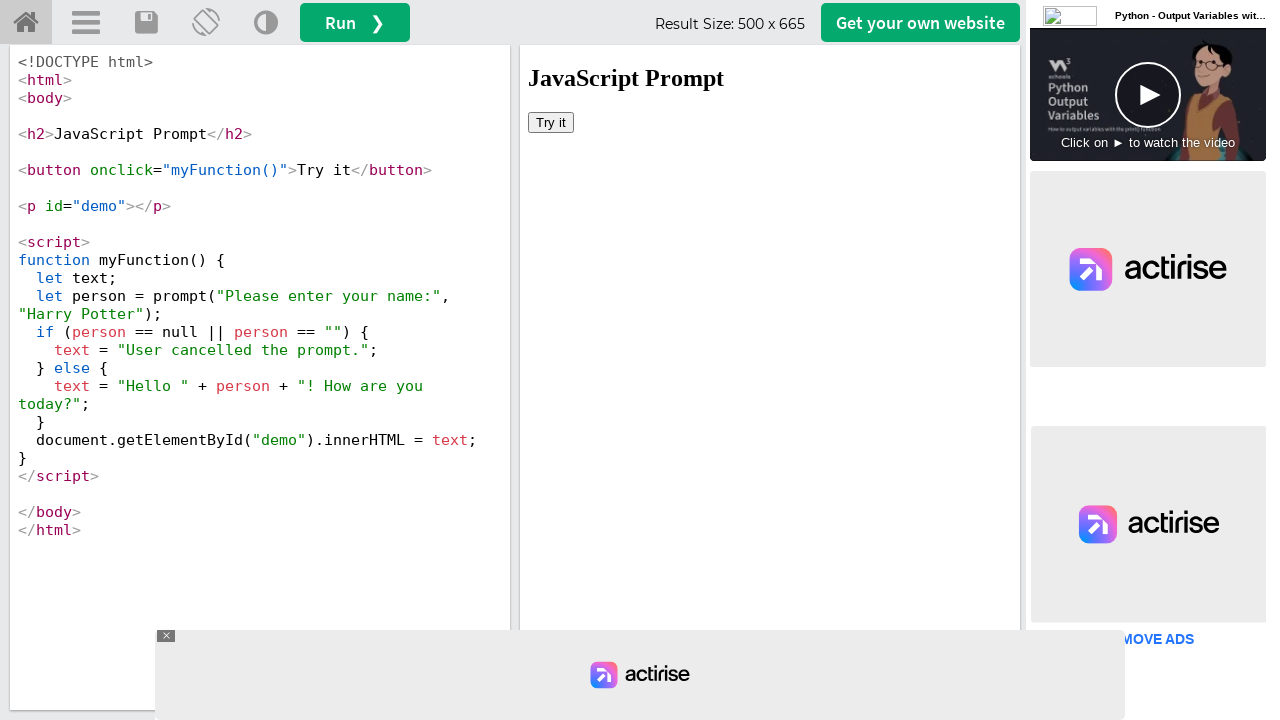

Clicked 'Try it' button in iframe to load the prompt demo at (551, 122) on #iframeResult >> internal:control=enter-frame >> xpath=//button[text()='Try it']
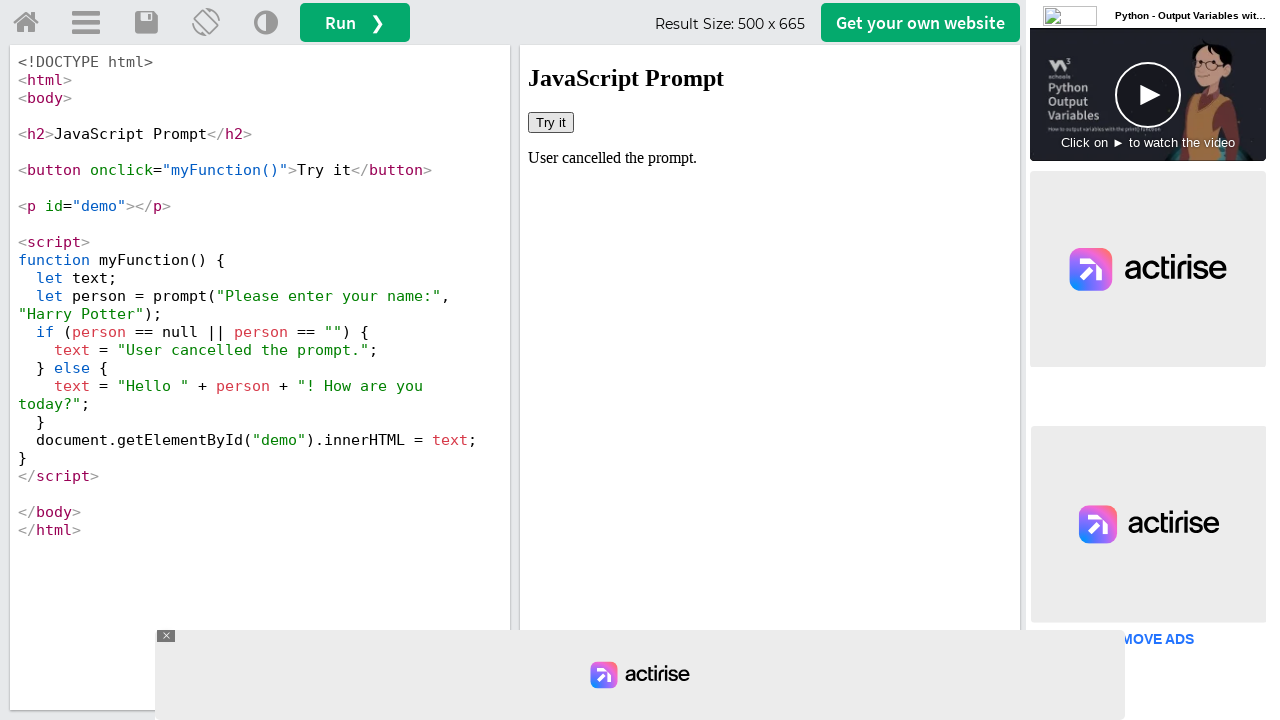

Set up dialog handler to accept prompts with 'selenium' text
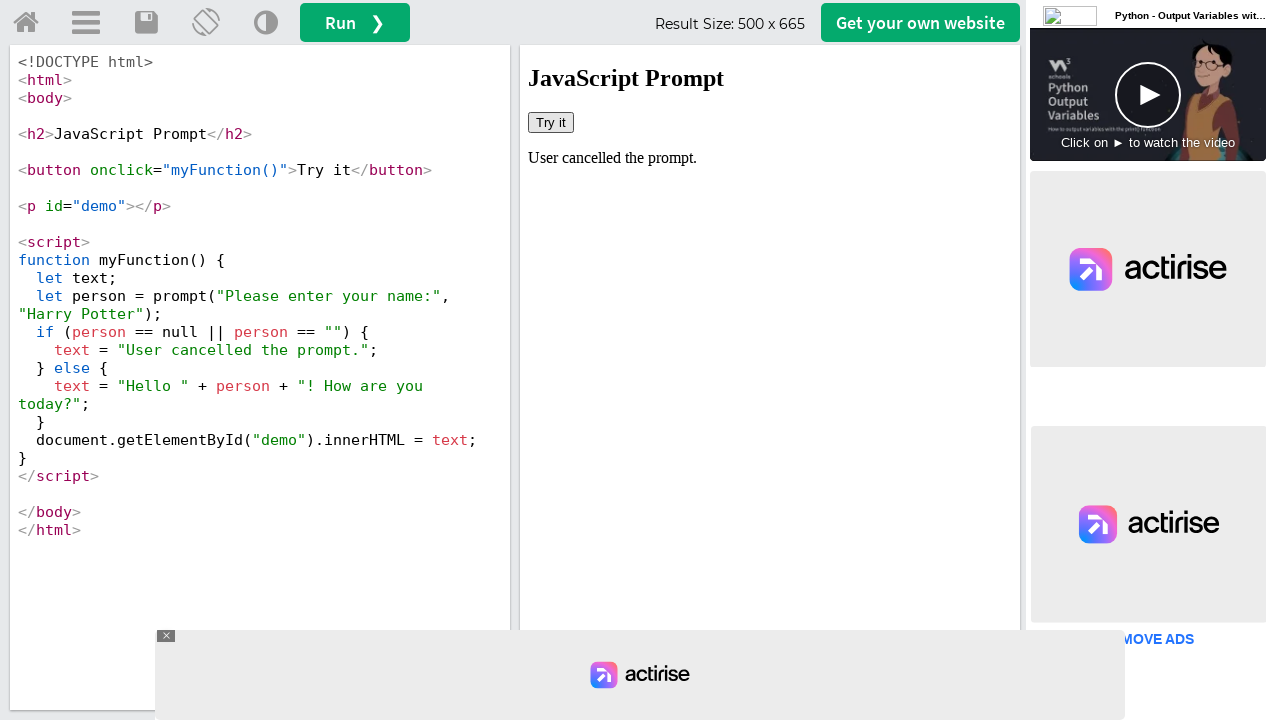

Registered handle_dialog function as dialog event handler
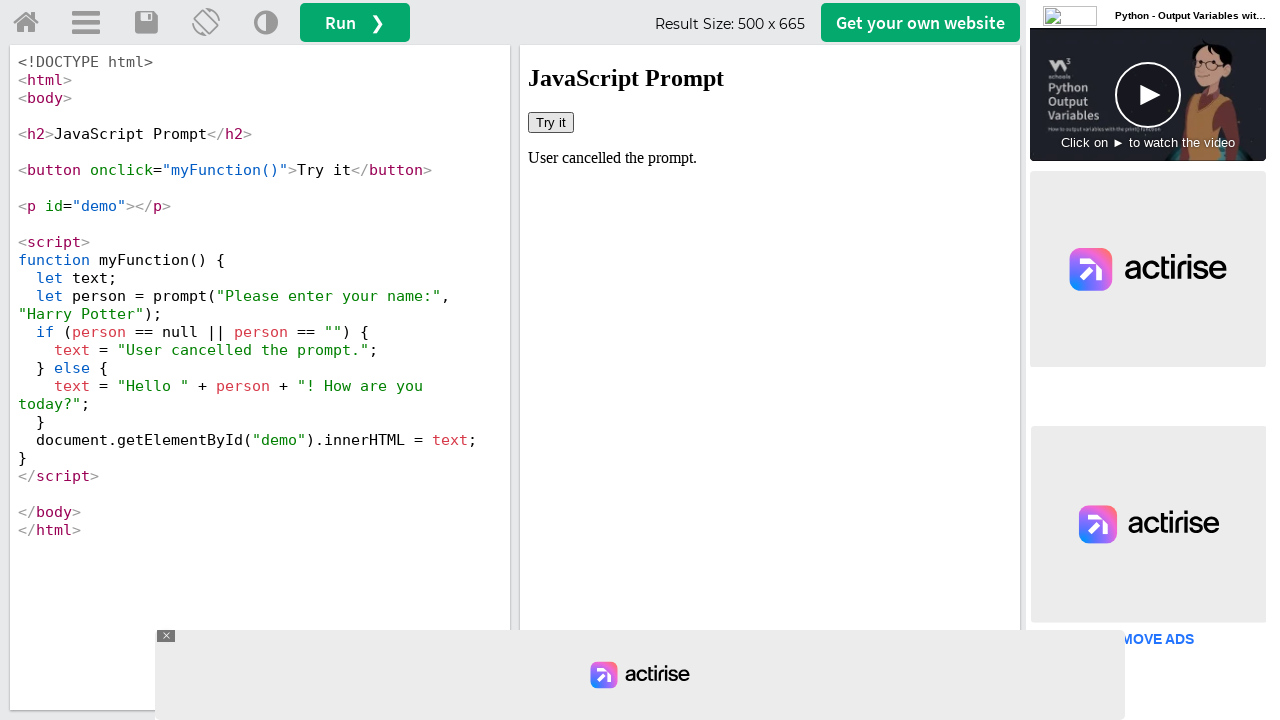

Clicked 'Try it' button to trigger JavaScript prompt popup at (551, 122) on #iframeResult >> internal:control=enter-frame >> button:has-text('Try it')
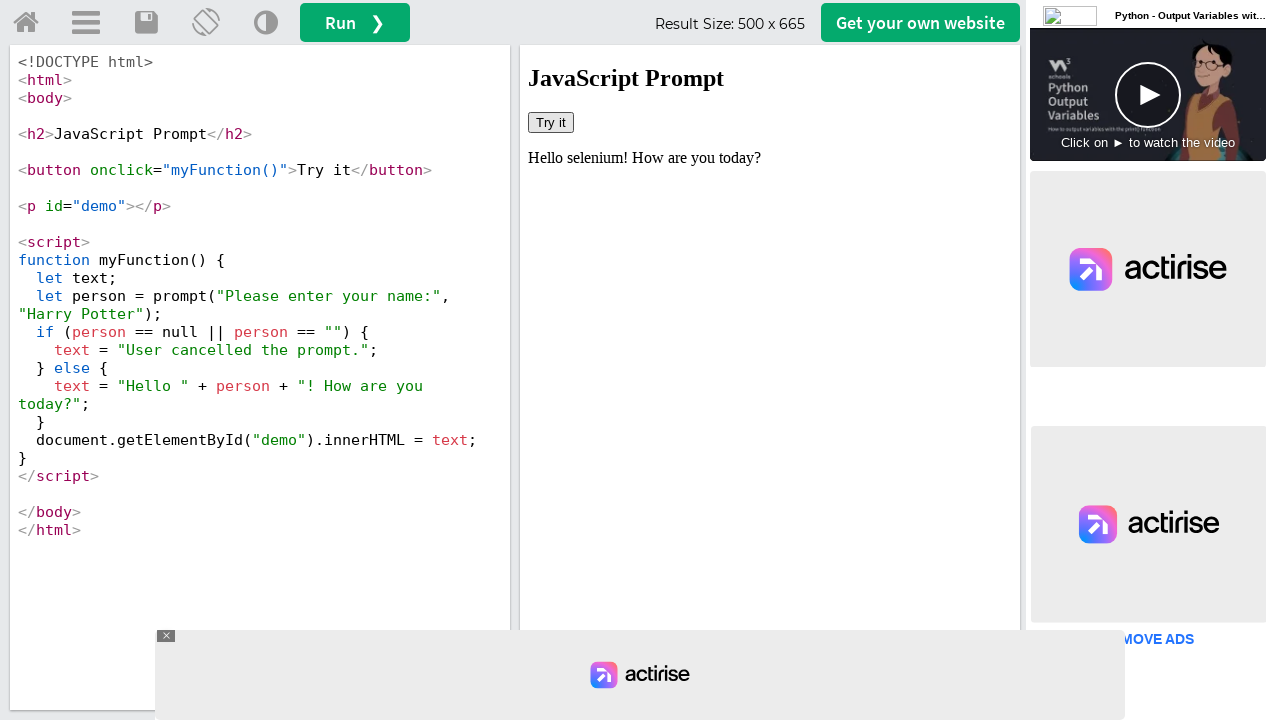

Waited for prompt dialog interaction to complete
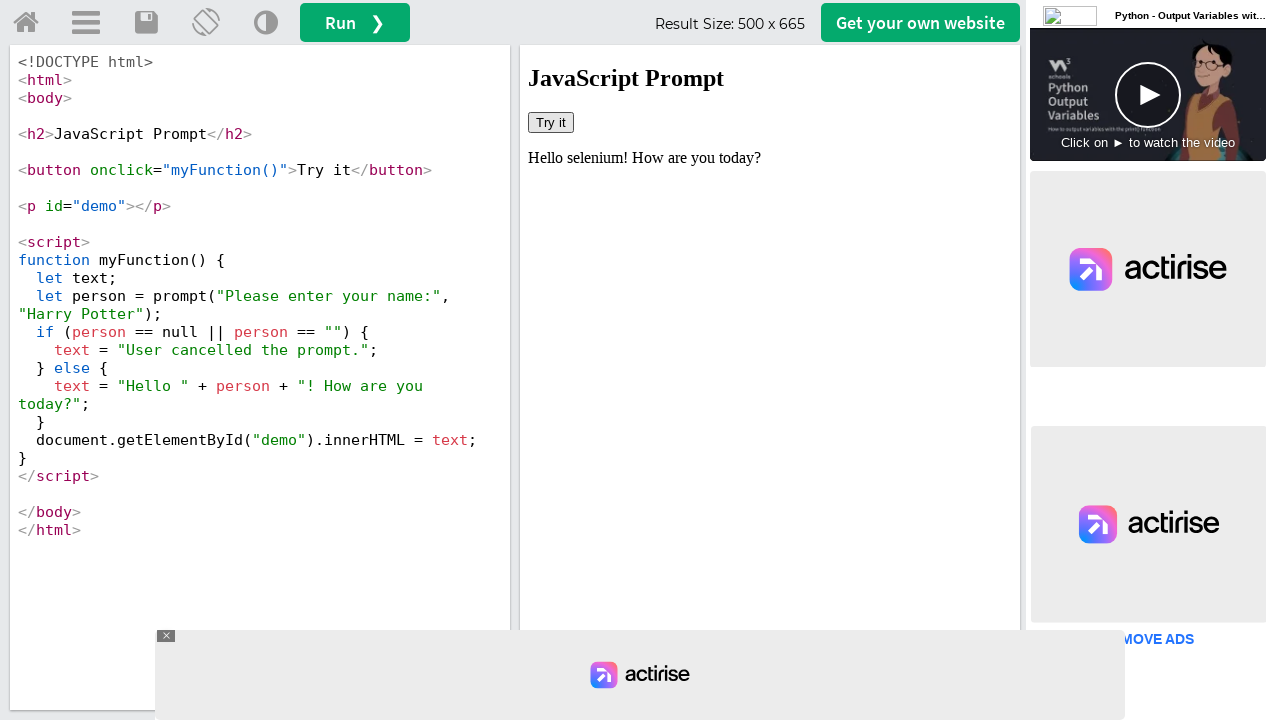

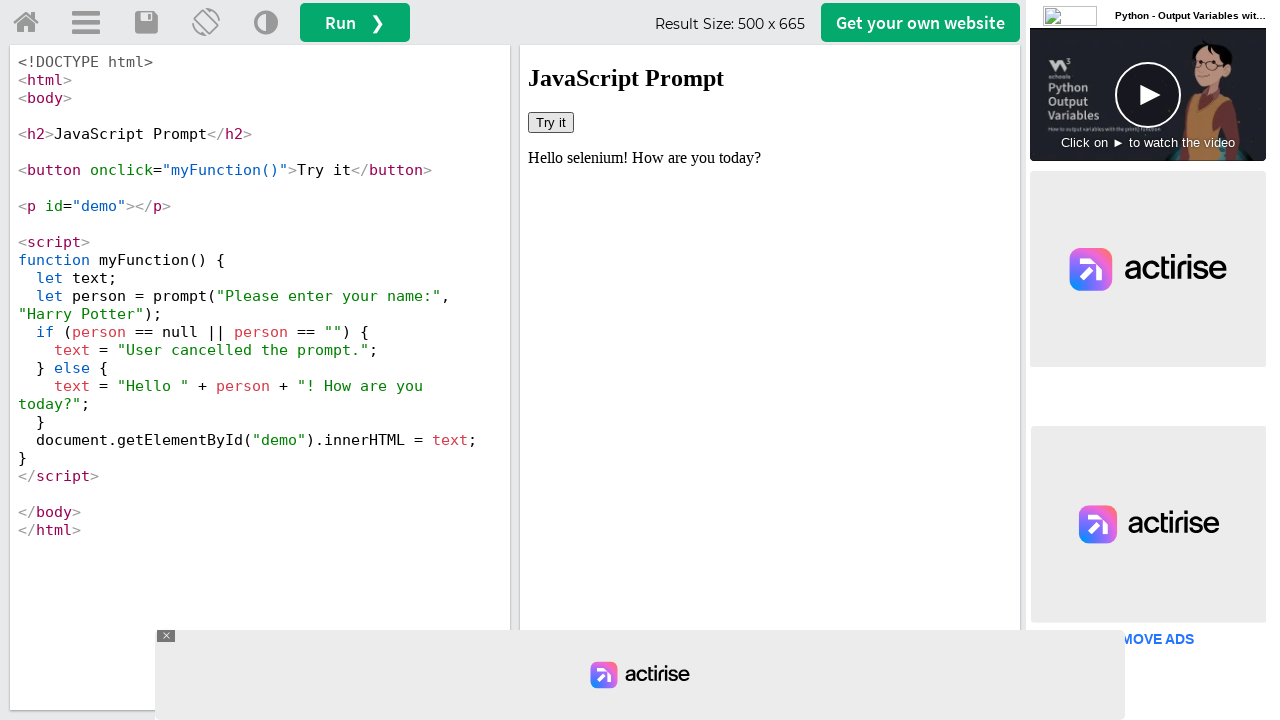